Tests various UI interactions including visibility toggle of a text box, handling confirmation dialog, mouse hover action, and interacting with elements inside an iframe

Starting URL: https://rahulshettyacademy.com/AutomationPractice/

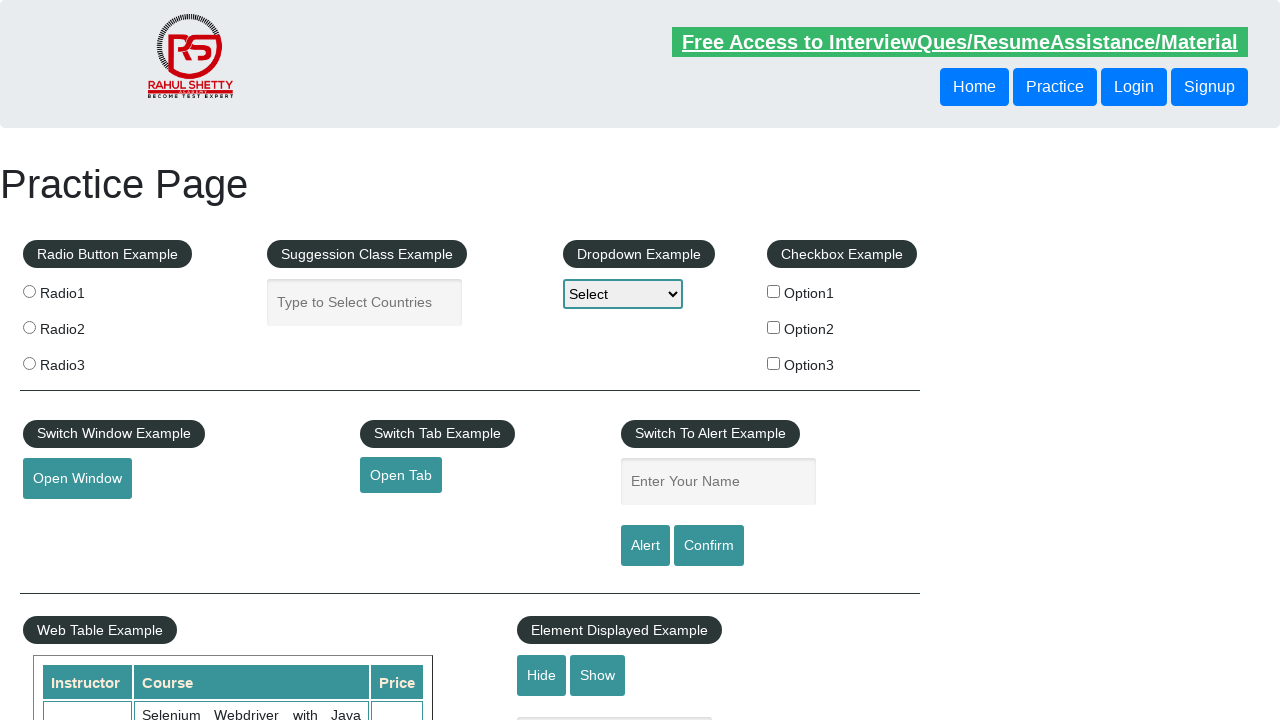

Verified that text box is initially visible
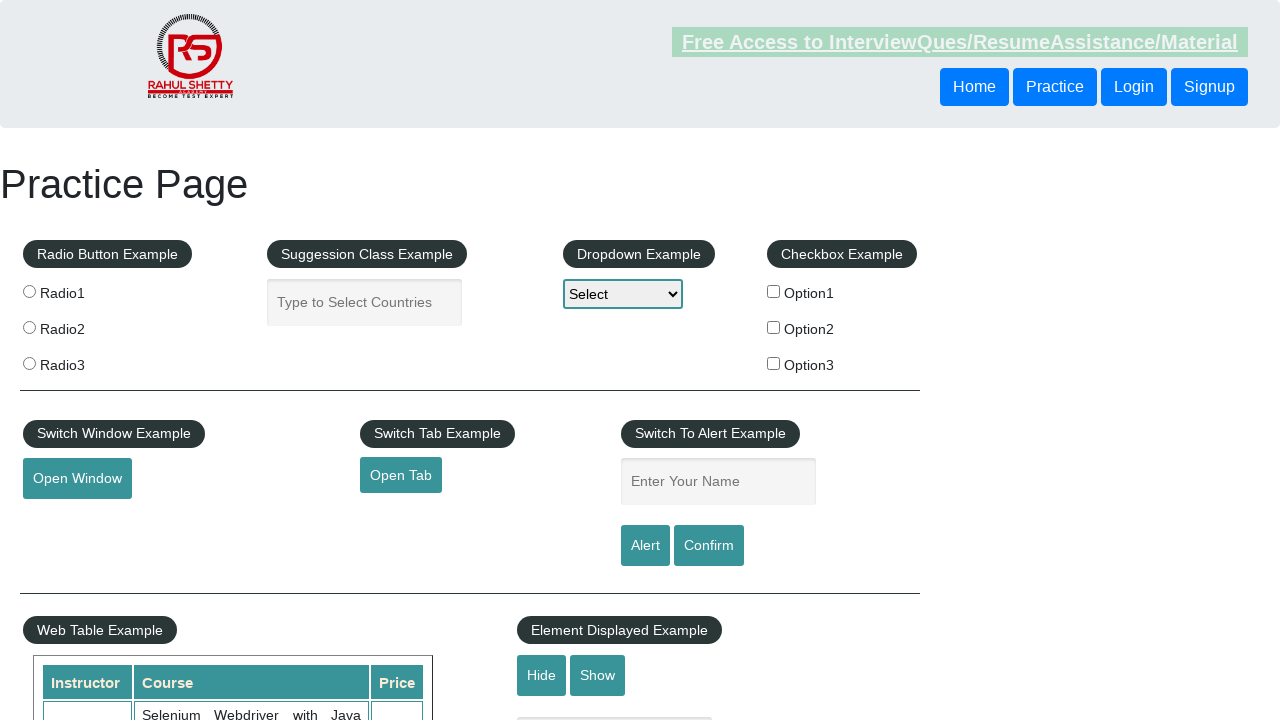

Clicked hide button to hide the text box at (542, 675) on #hide-textbox
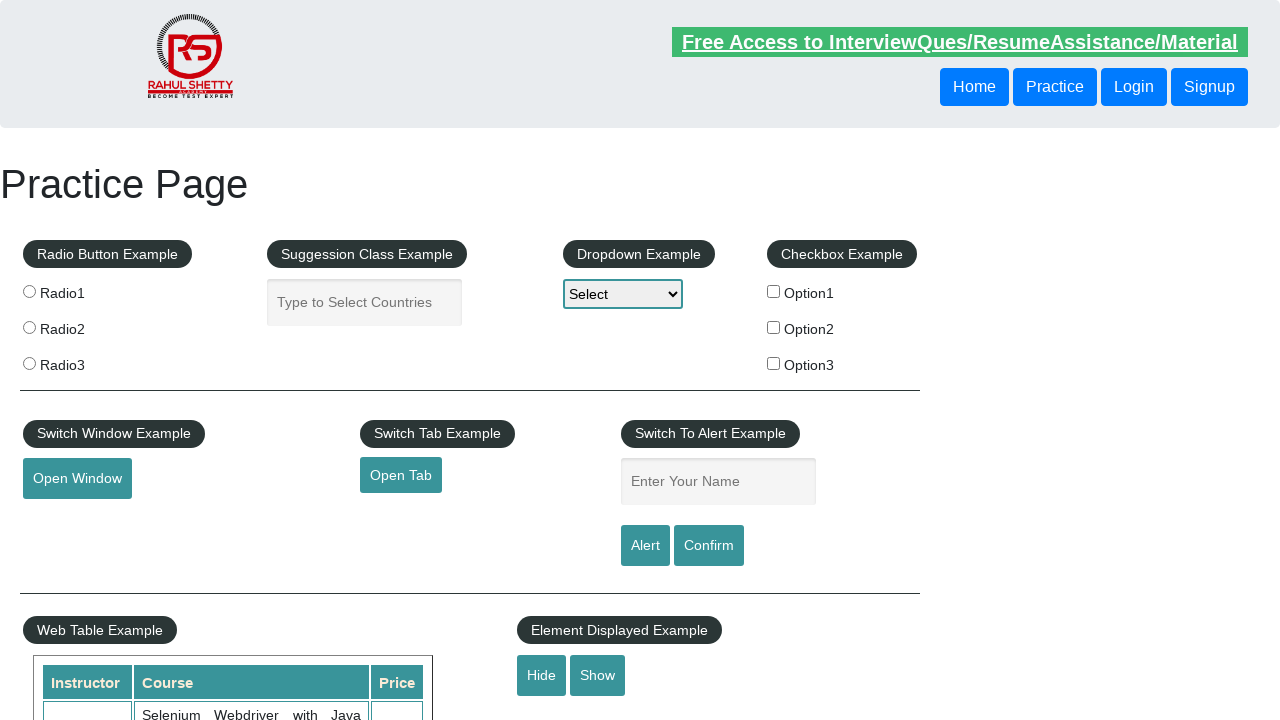

Verified that text box is now hidden
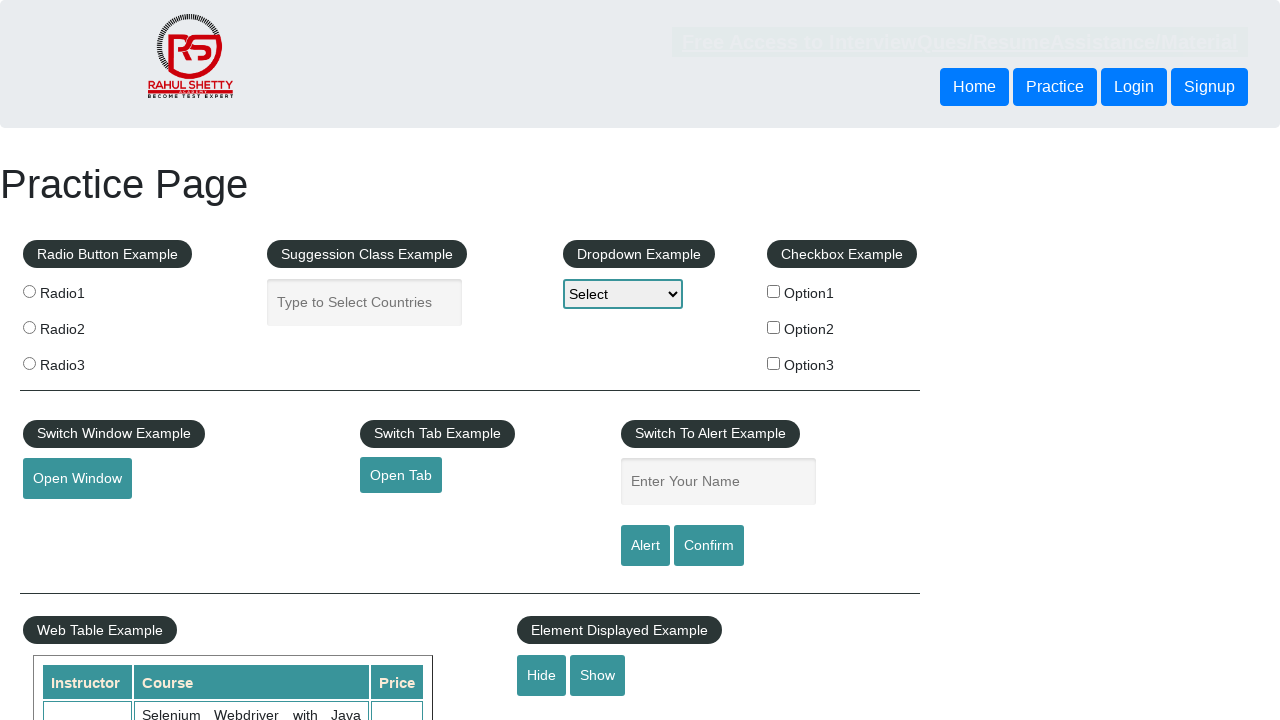

Set up dialog handler to accept confirmation dialogs
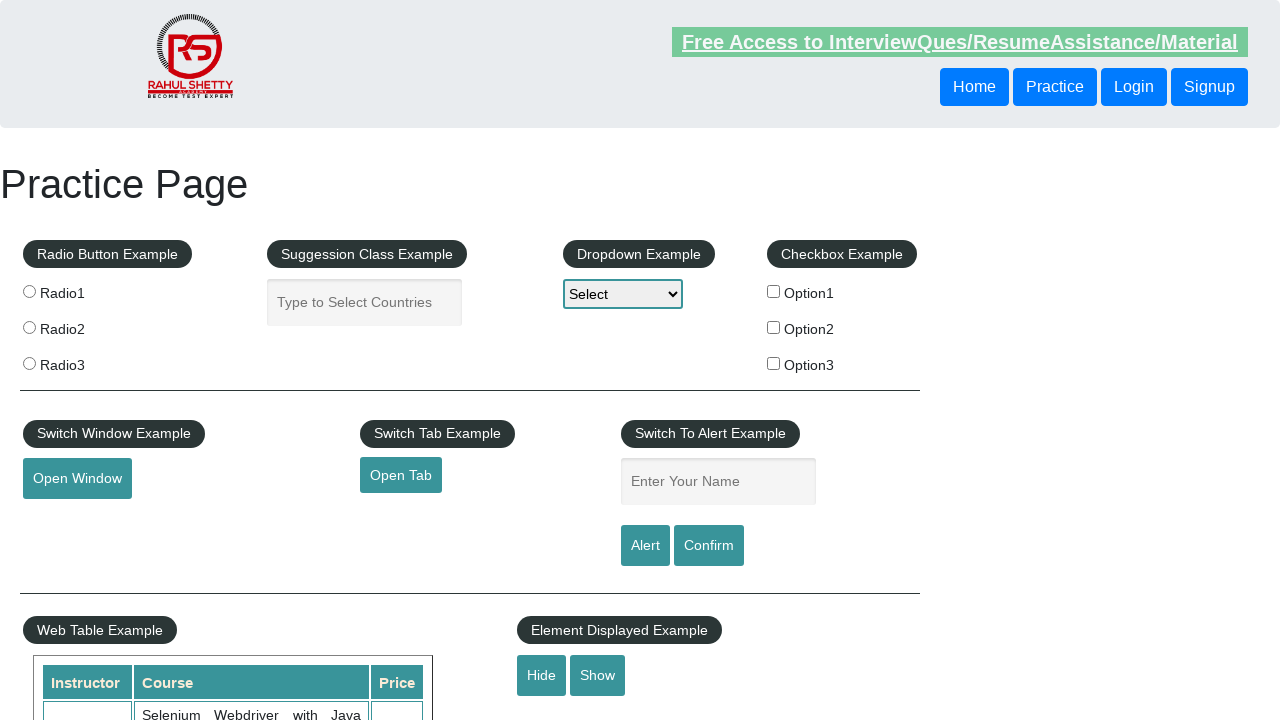

Clicked confirm button which triggered a dialog and accepted it at (709, 546) on #confirmbtn
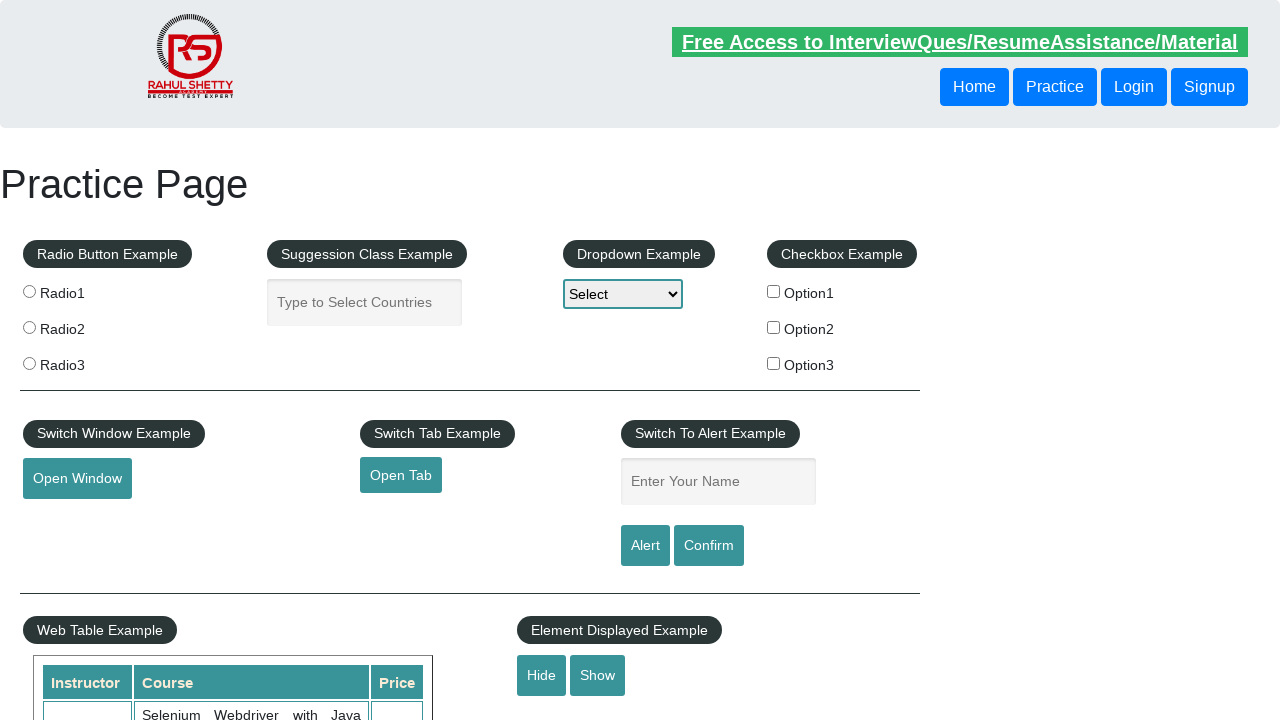

Hovered over mouse hover element at (83, 361) on #mousehover
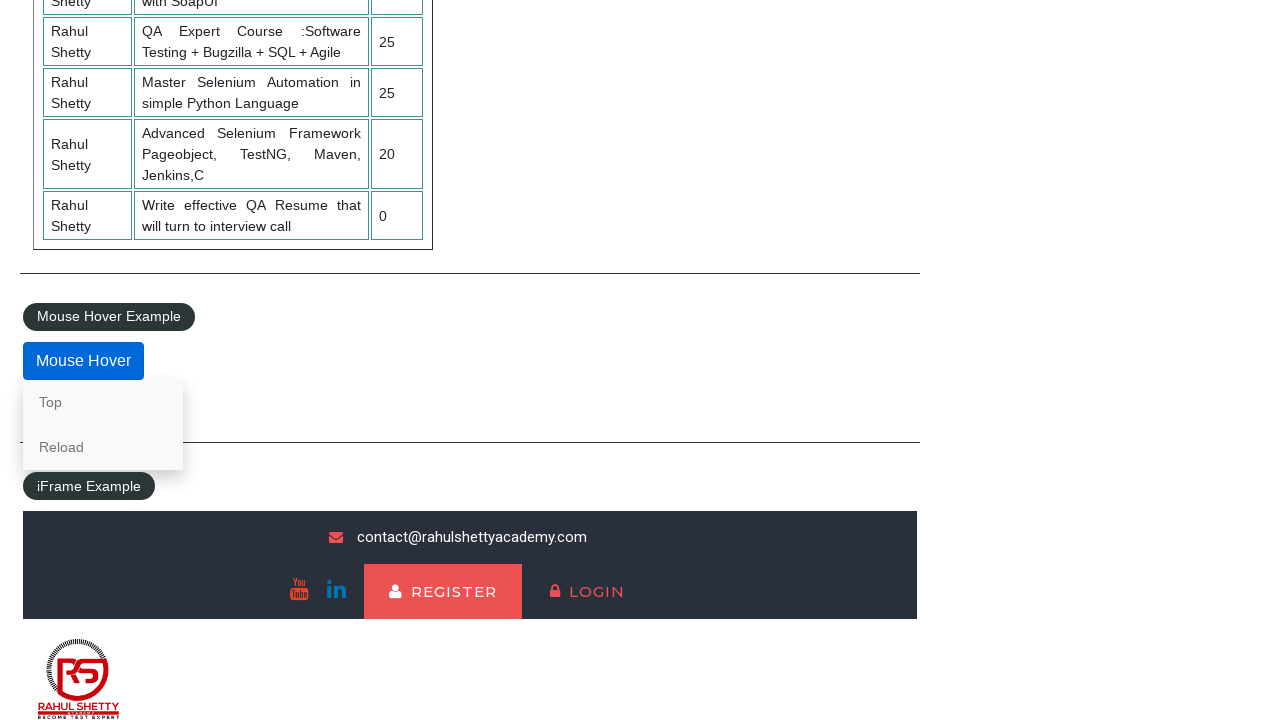

Clicked lifetime access link inside iframe at (307, 675) on #courses-iframe >> internal:control=enter-frame >> li a[href*="lifetime-access"]
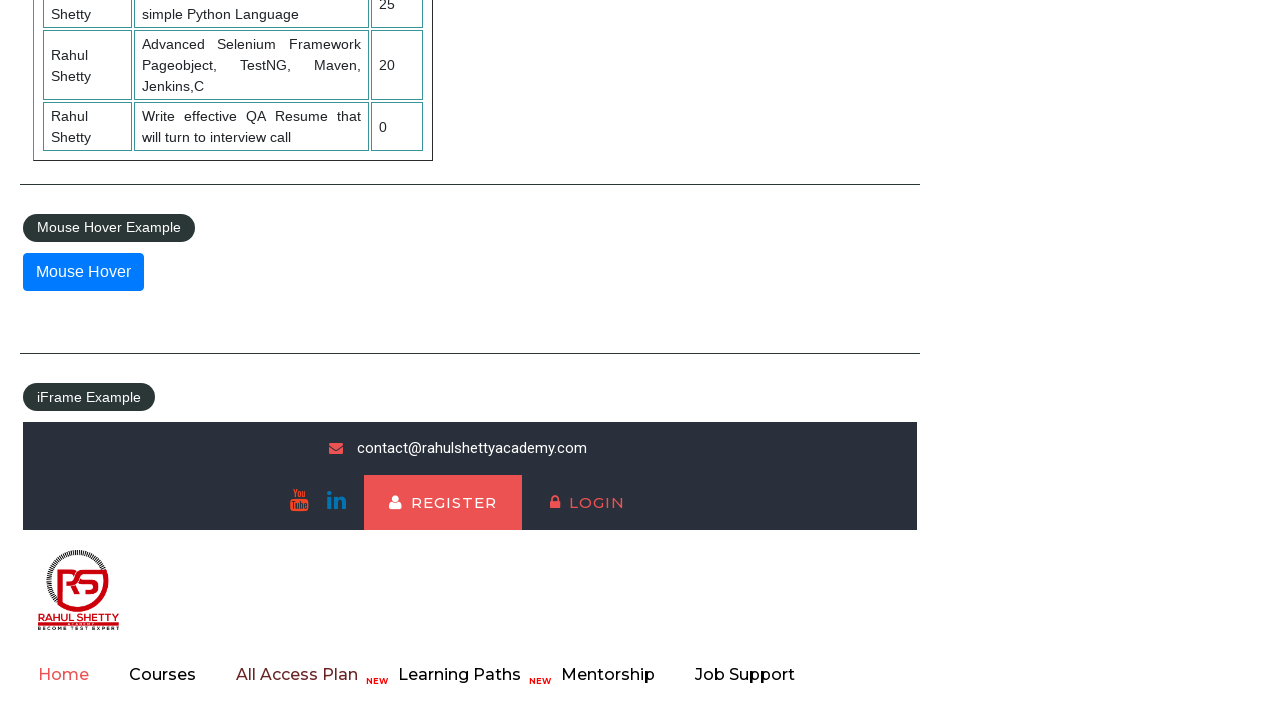

Waited for iframe content to load
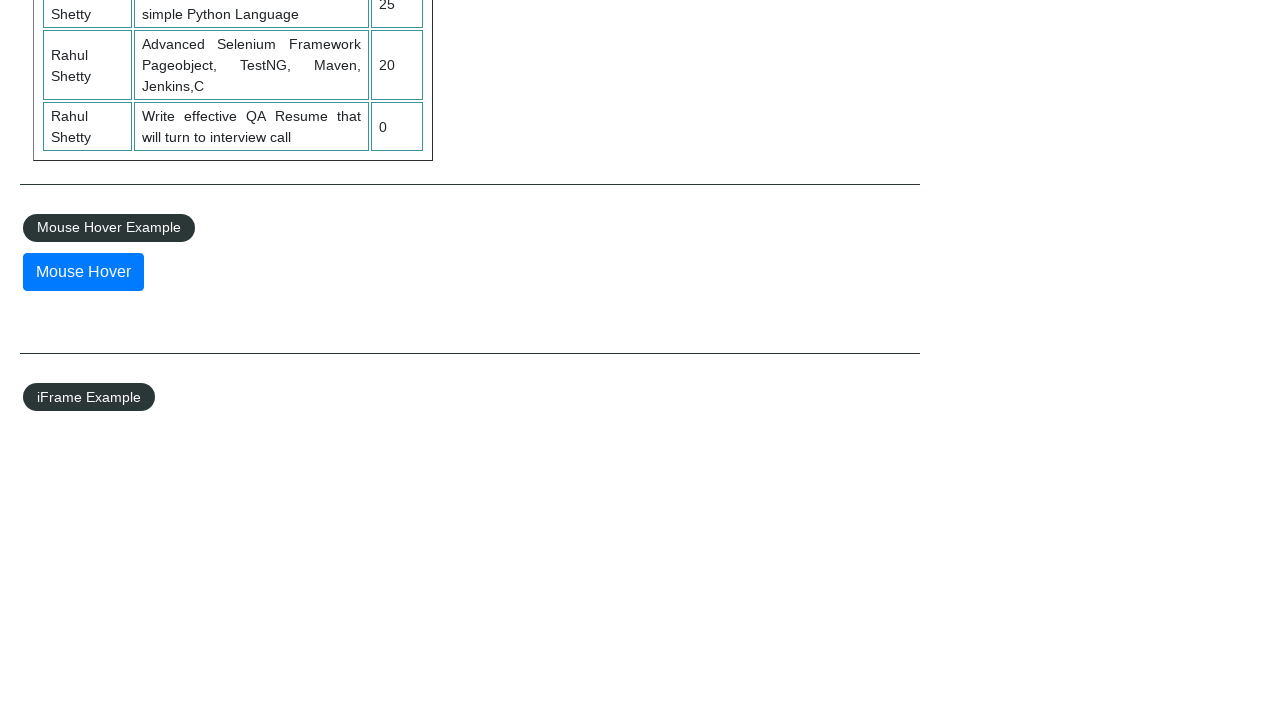

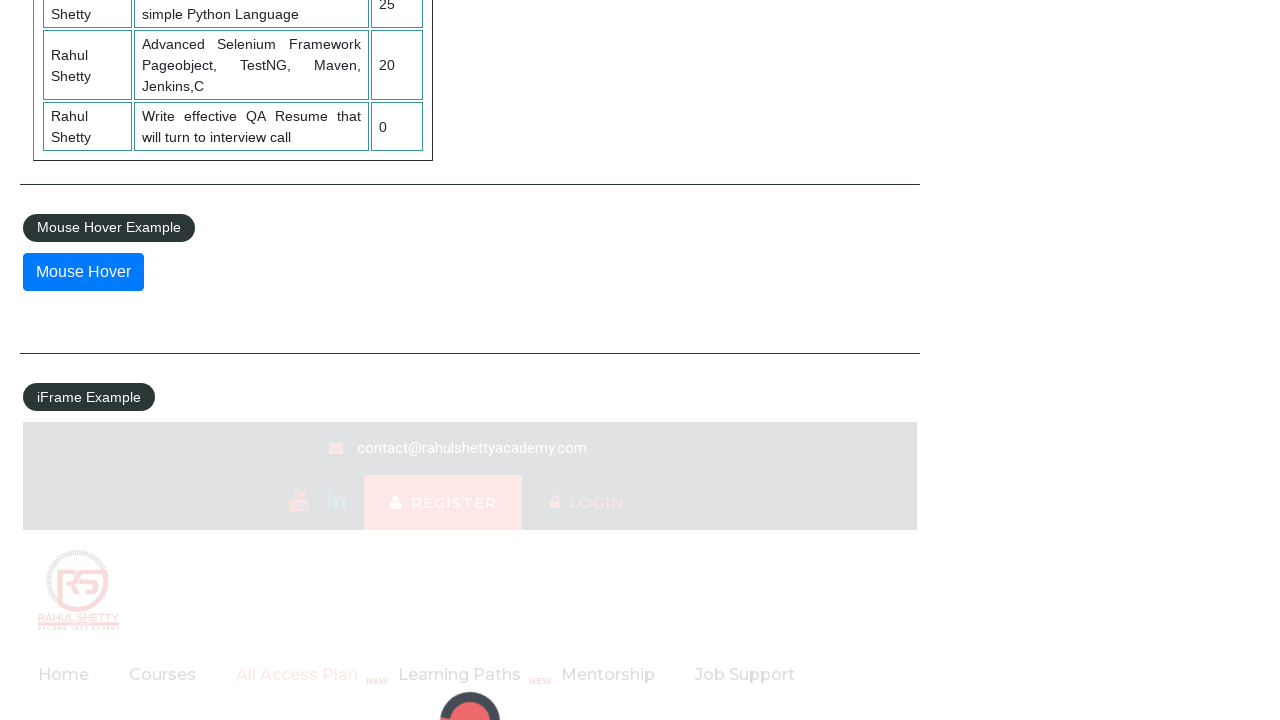